Tests checkbox interaction by navigating to a page, checking if a checkbox is selected, and clicking it if it's not already selected.

Starting URL: https://grotechminds.com/is-selected/

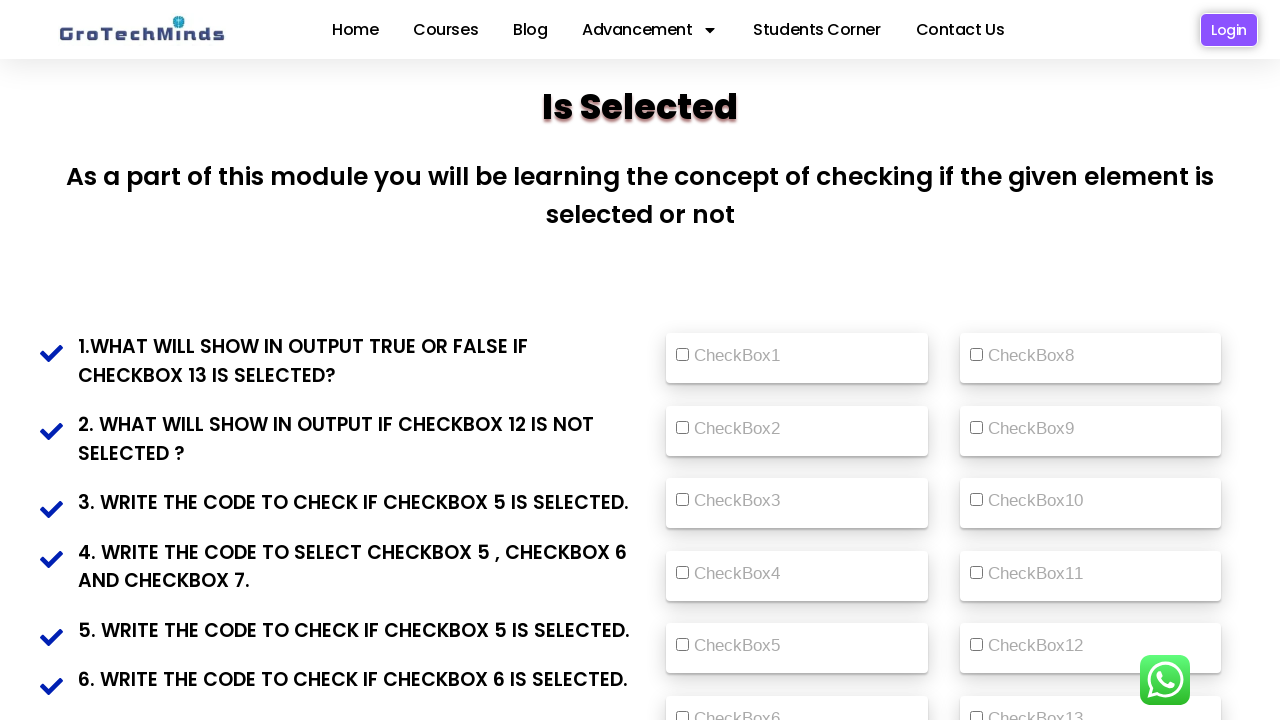

Located checkbox element by label text 'CheckBox1'
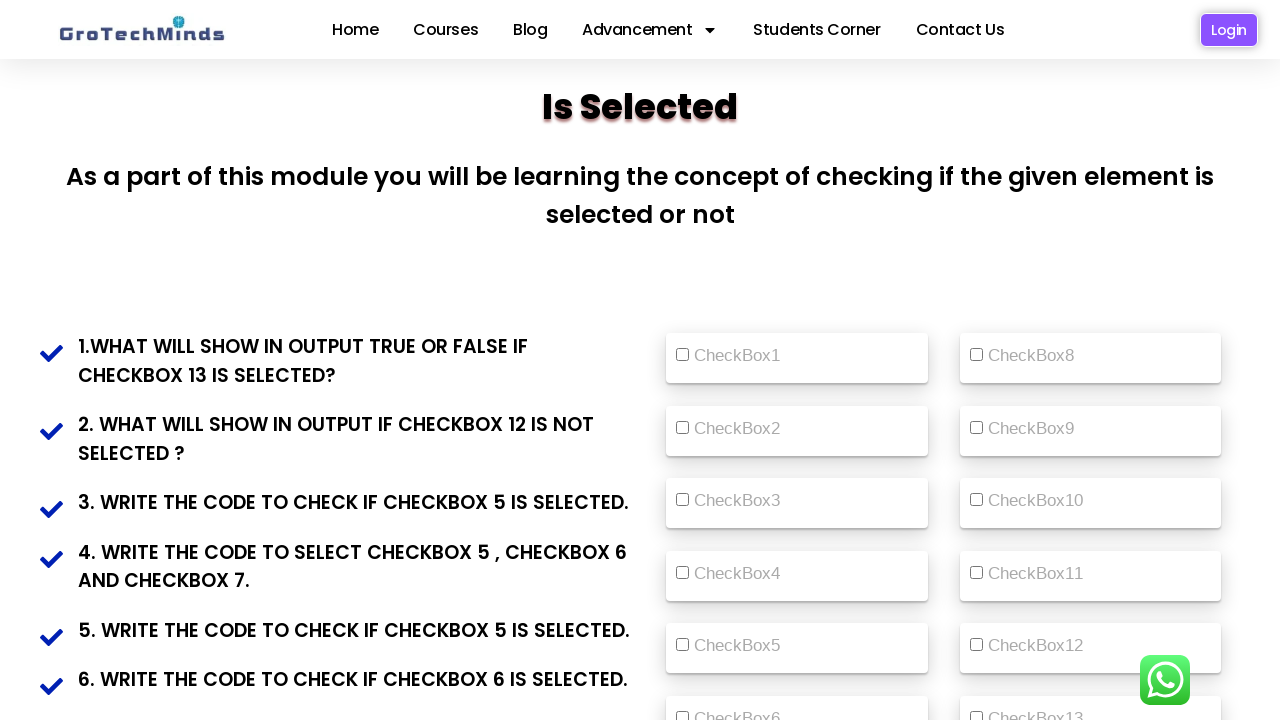

Checked checkbox state: is_selected=False
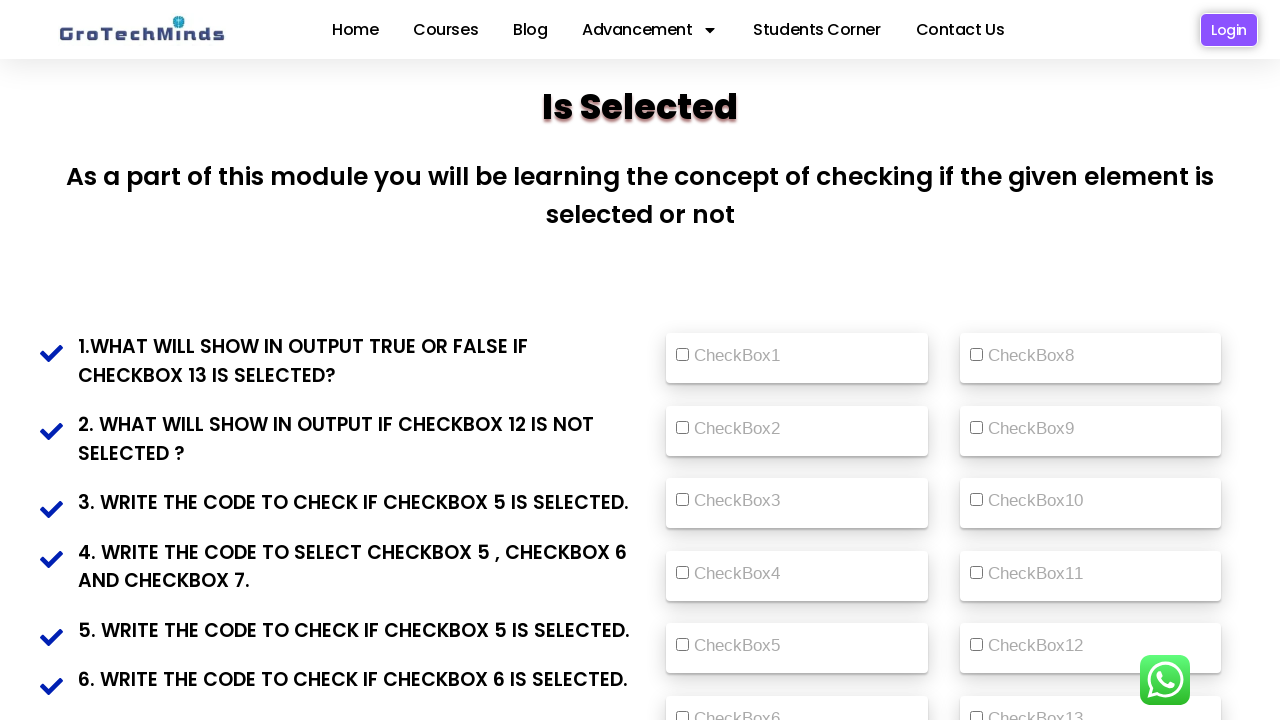

Clicked checkbox to select it at (737, 356) on xpath=//label[normalize-space()='CheckBox1']
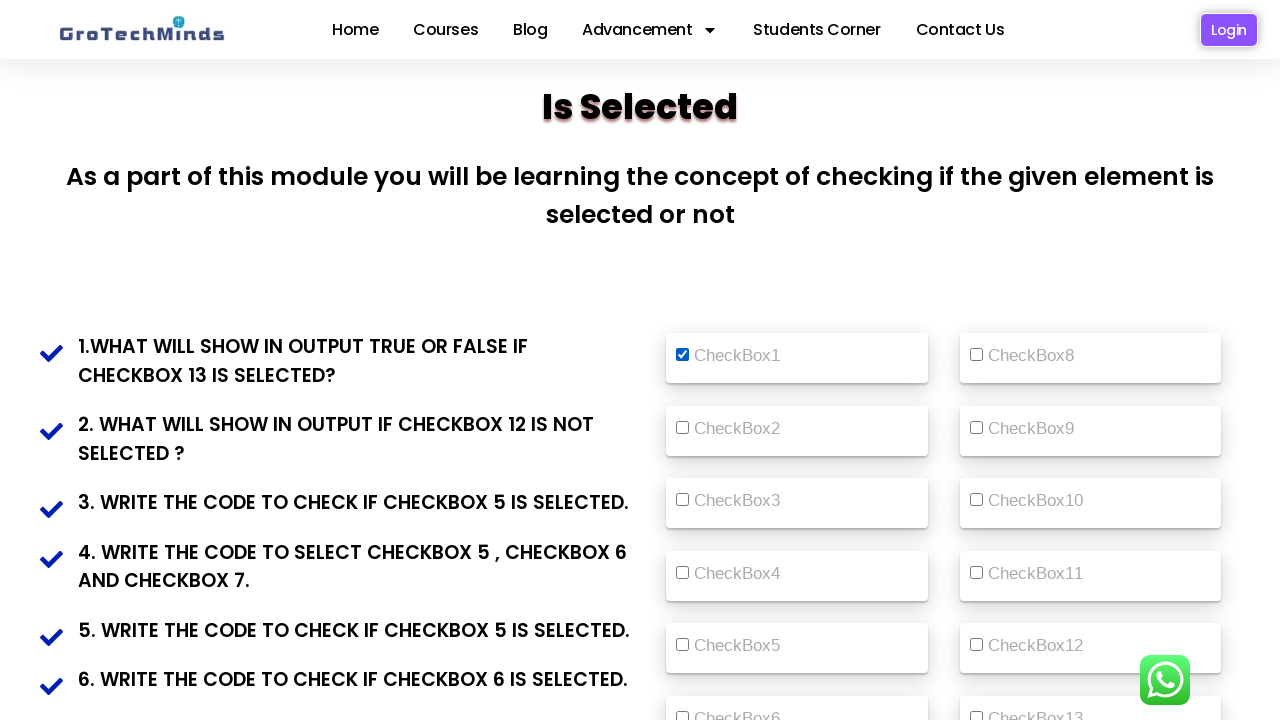

Waited 500ms for UI updates after checkbox interaction
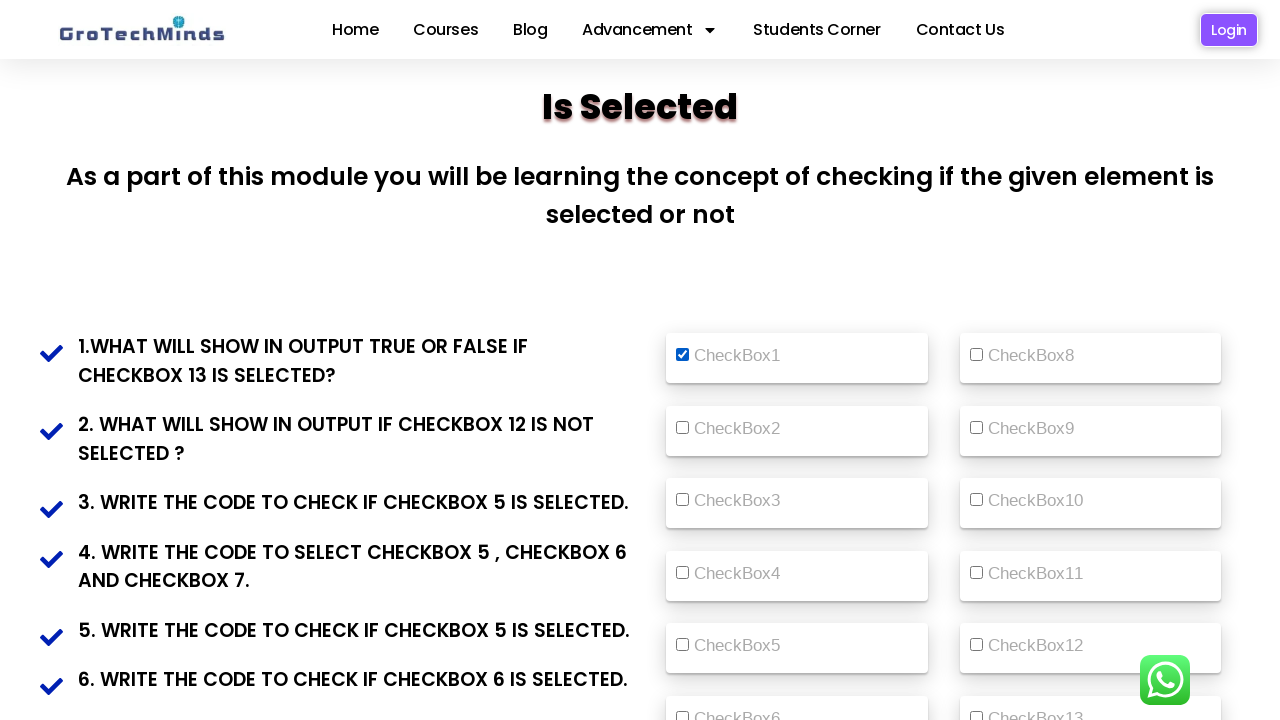

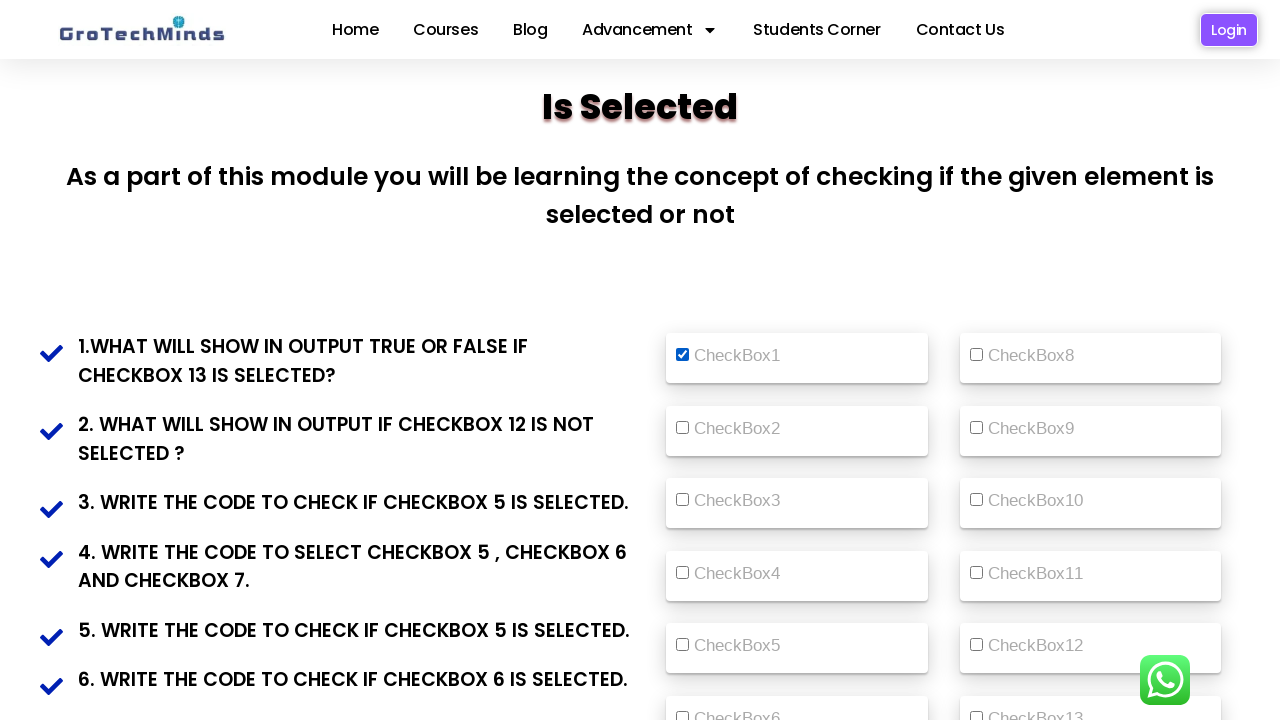